Opens the Rahul Shetty Academy Selenium Practice e-commerce page and verifies it loads successfully

Starting URL: https://rahulshettyacademy.com/seleniumPractise/#/

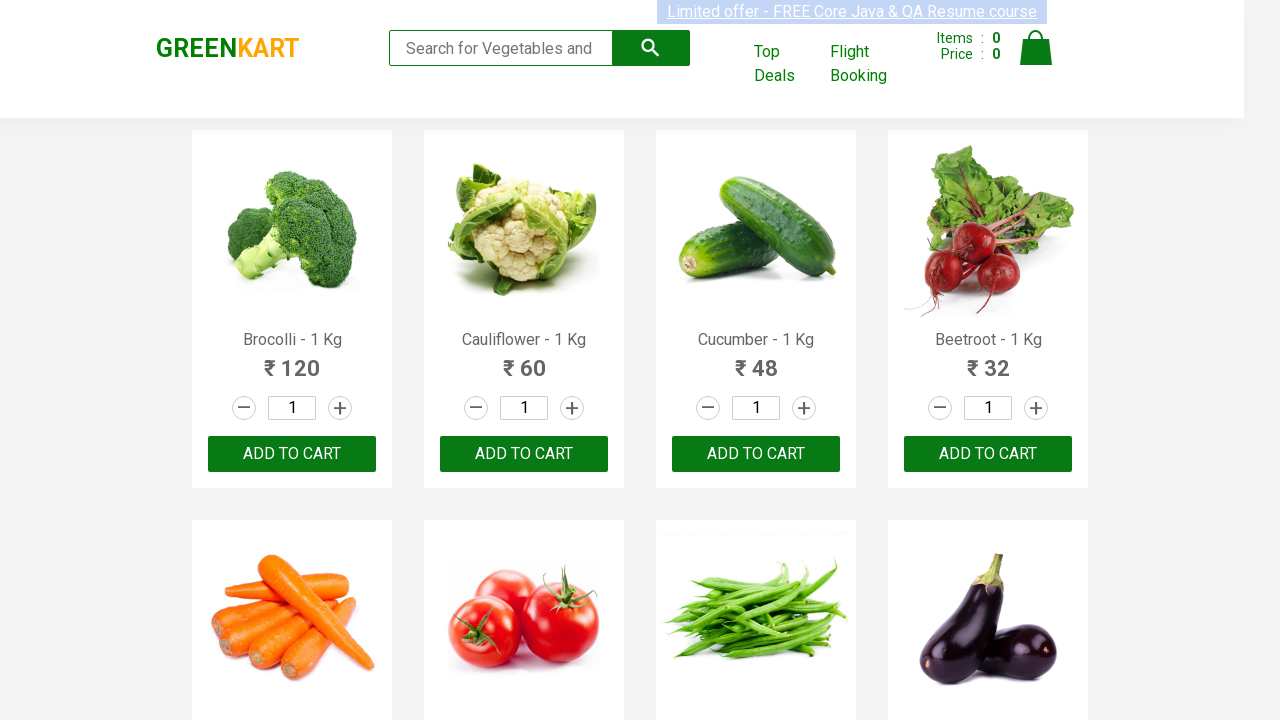

Page DOM content loaded
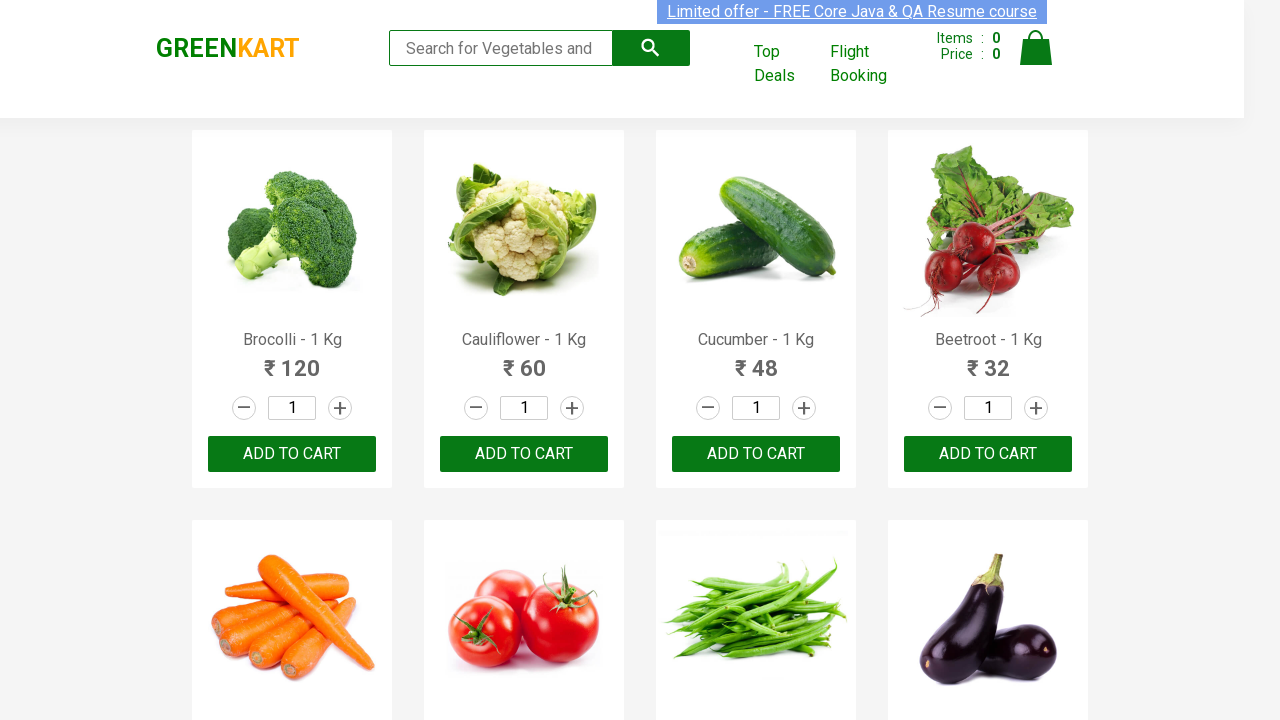

Brand element visible - Rahul Shetty Academy Selenium Practice e-commerce page loaded successfully
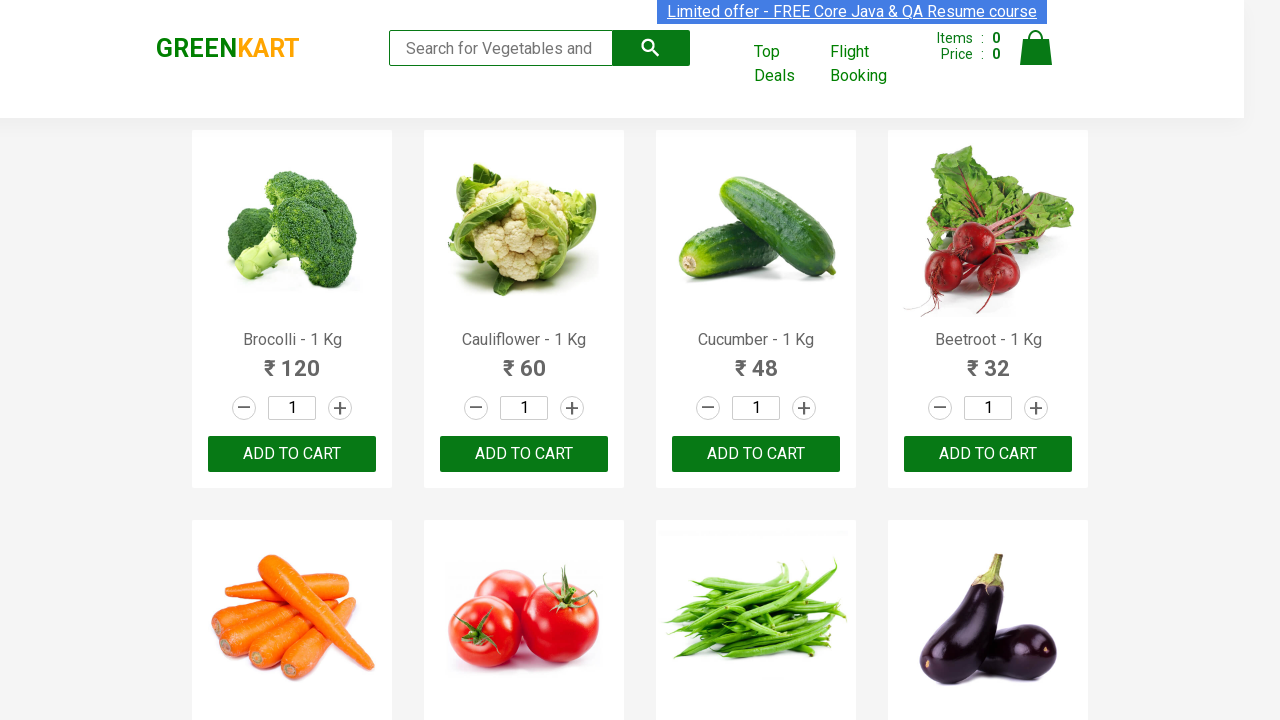

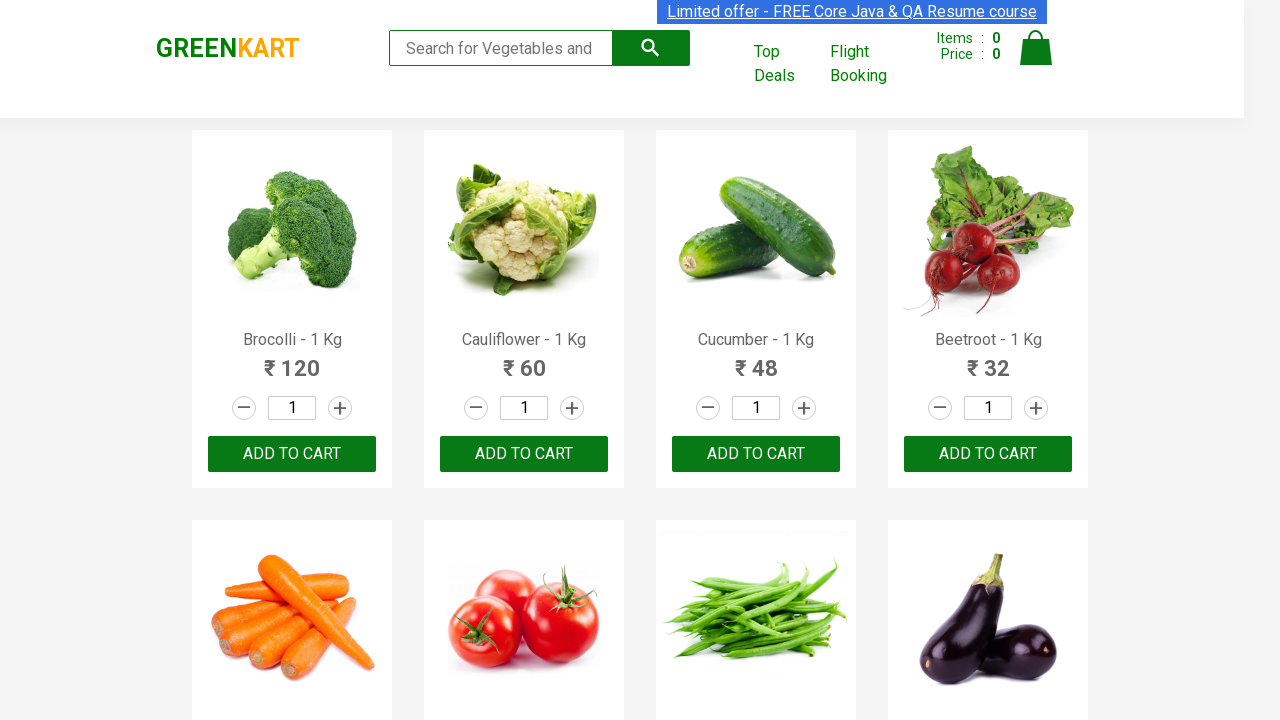